Selects all checkboxes with the form-check-input class on the page

Starting URL: https://testautomationpractice.blogspot.com/

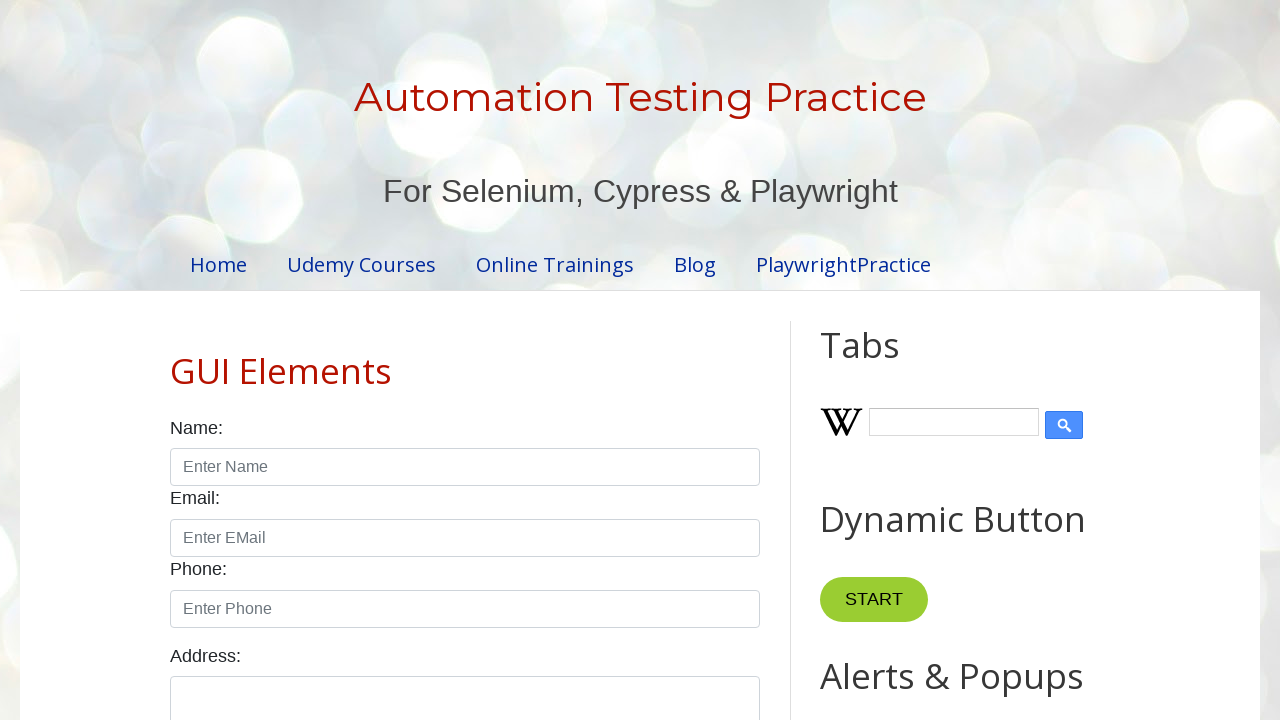

Located all checkboxes with form-check-input class
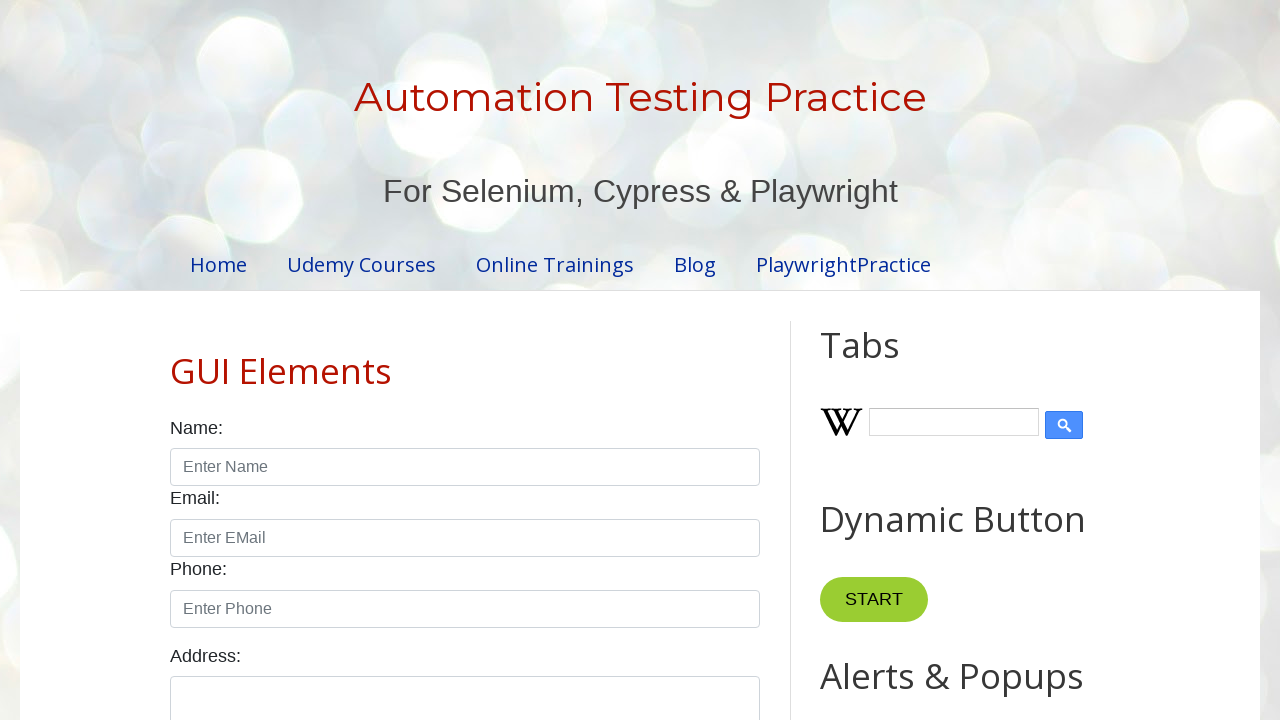

Found 7 checkboxes to select
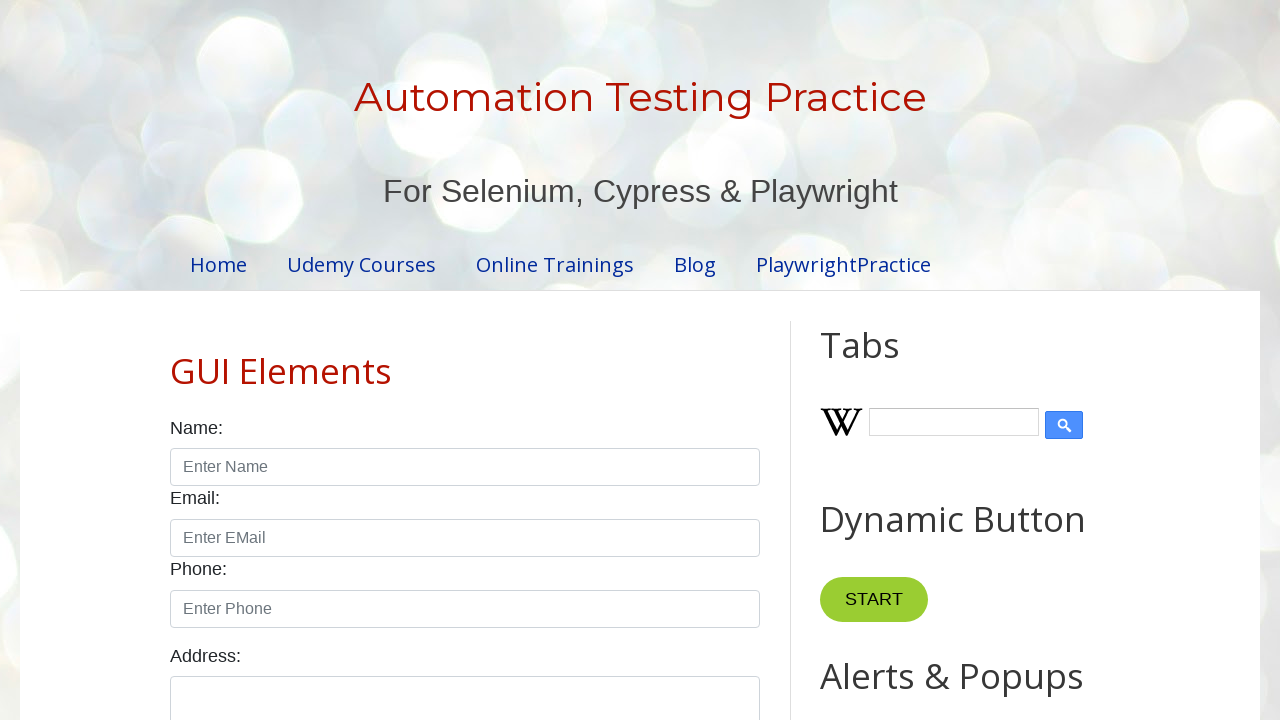

Clicked checkbox 1 of 7 at (176, 360) on xpath=//input[@class='form-check-input' and @type='checkbox'] >> nth=0
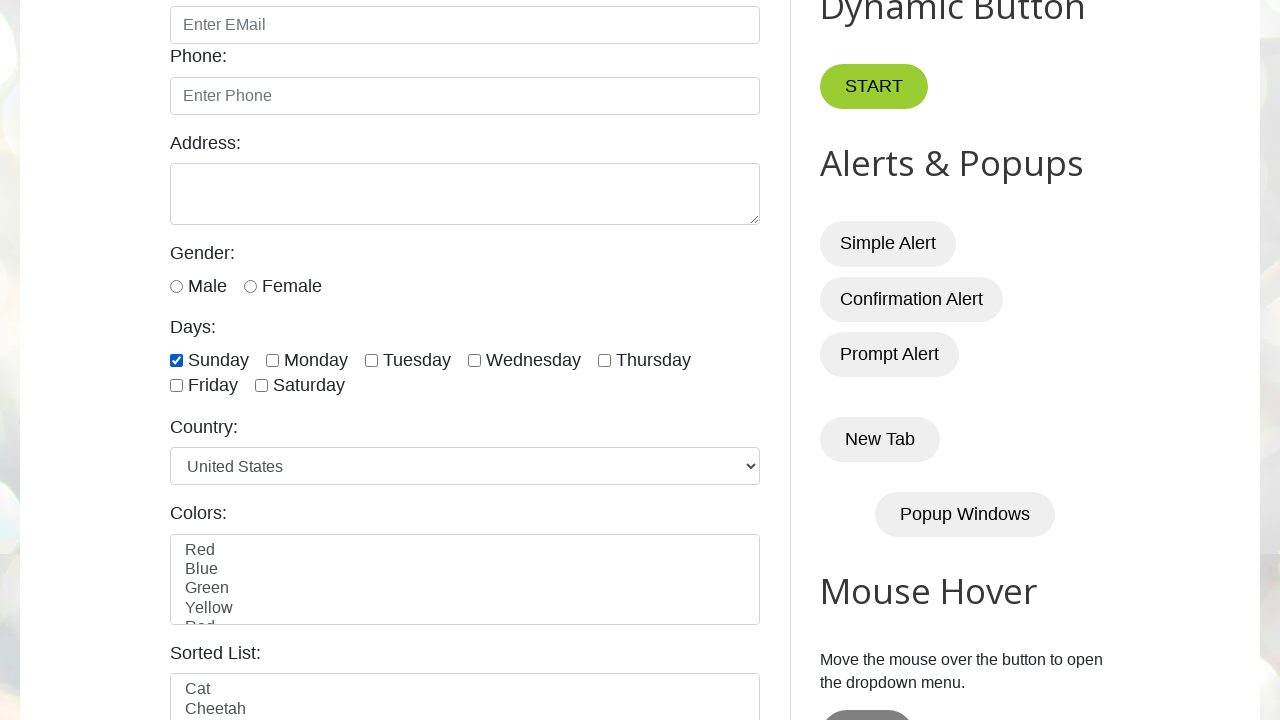

Clicked checkbox 2 of 7 at (272, 360) on xpath=//input[@class='form-check-input' and @type='checkbox'] >> nth=1
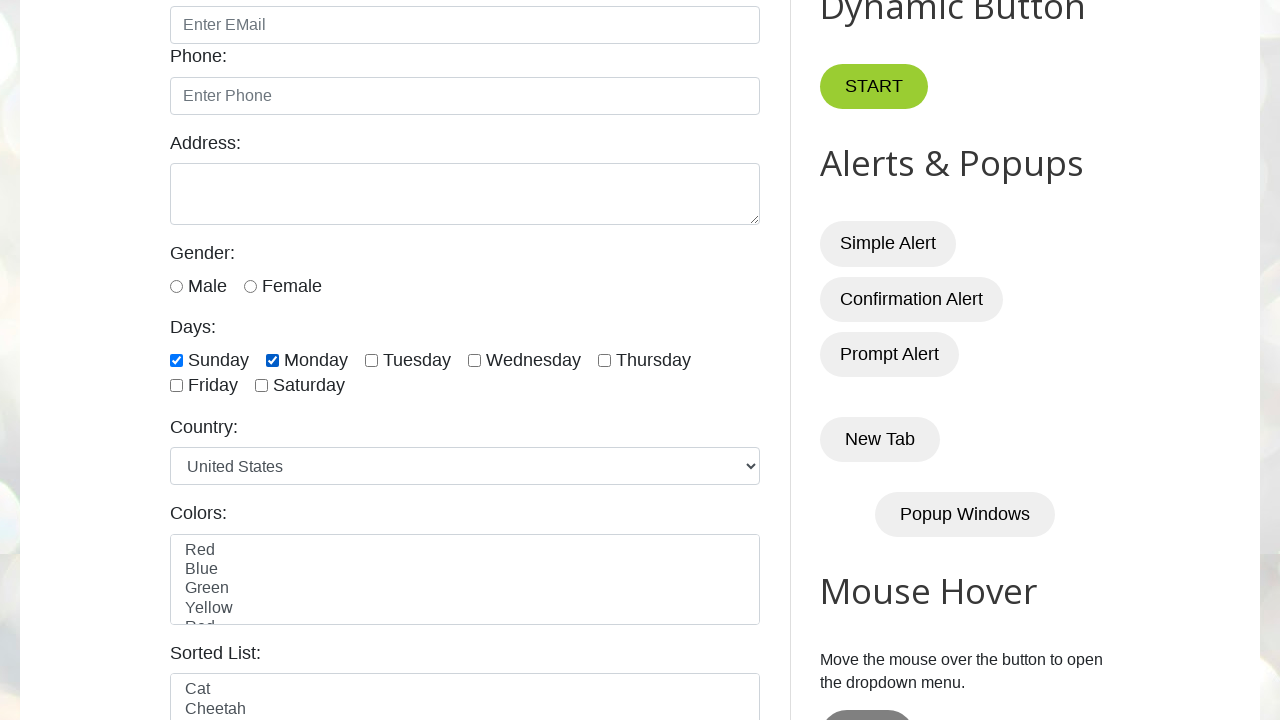

Clicked checkbox 3 of 7 at (372, 360) on xpath=//input[@class='form-check-input' and @type='checkbox'] >> nth=2
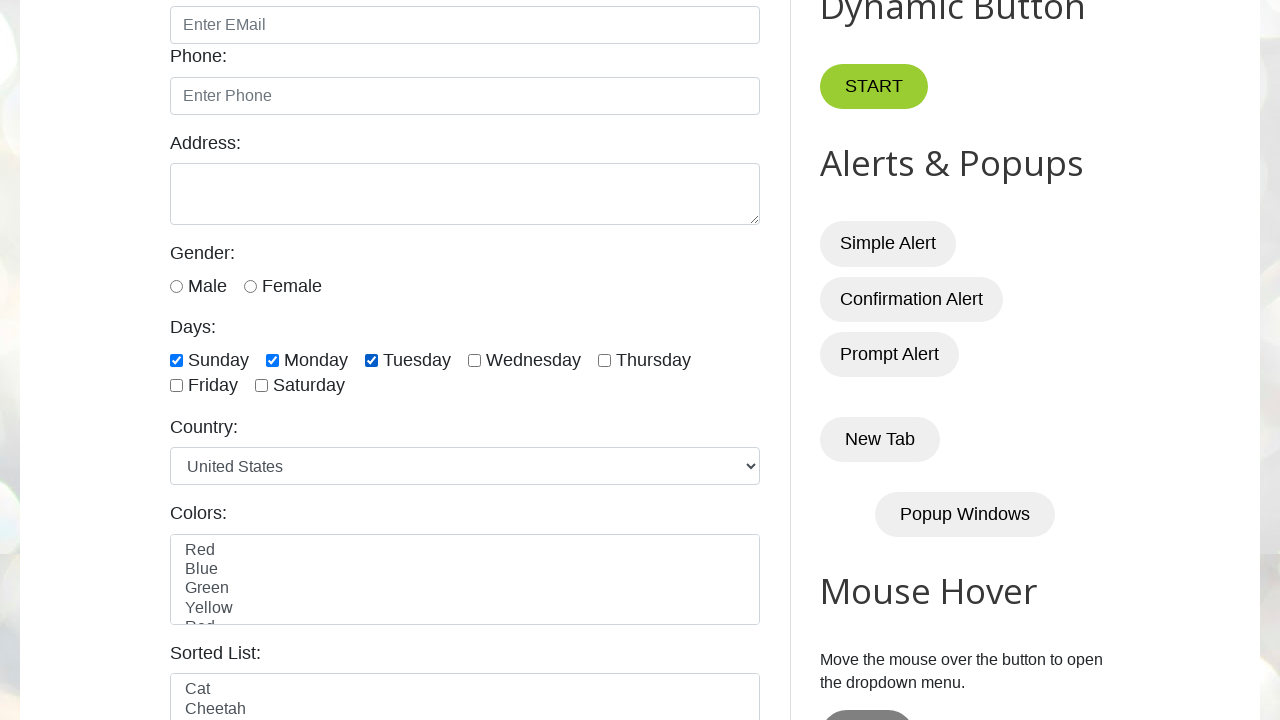

Clicked checkbox 4 of 7 at (474, 360) on xpath=//input[@class='form-check-input' and @type='checkbox'] >> nth=3
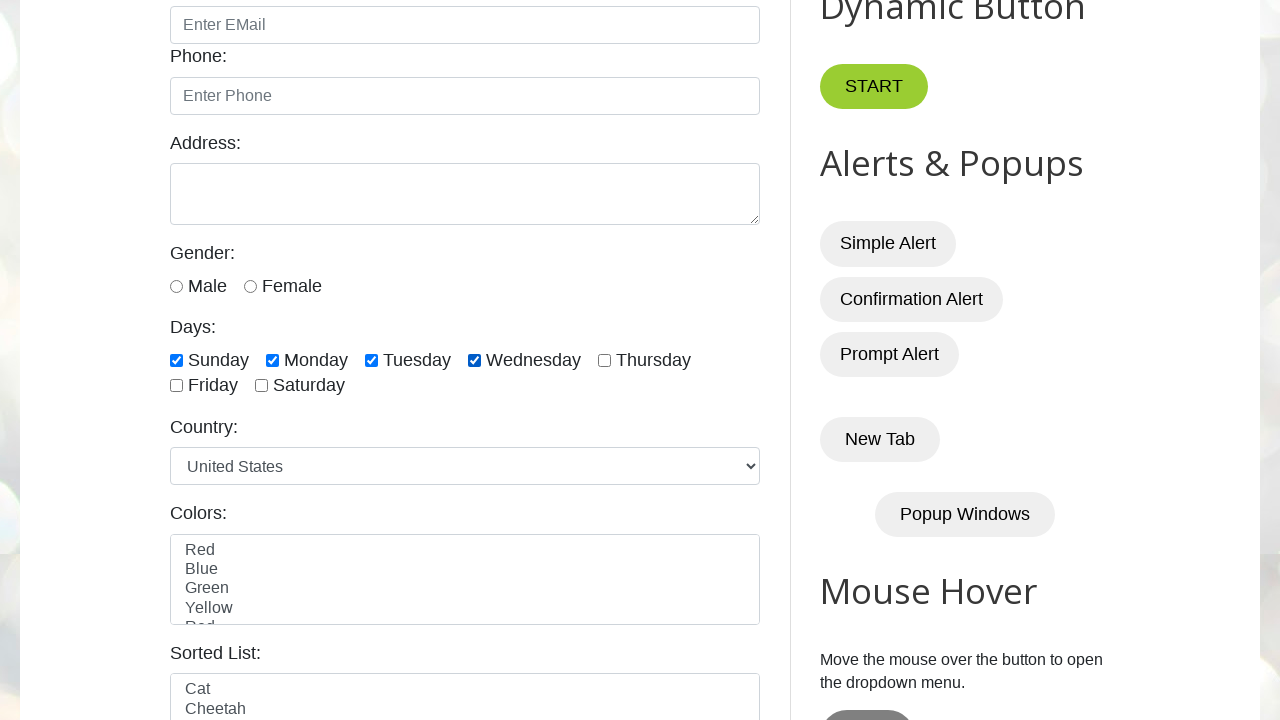

Clicked checkbox 5 of 7 at (604, 360) on xpath=//input[@class='form-check-input' and @type='checkbox'] >> nth=4
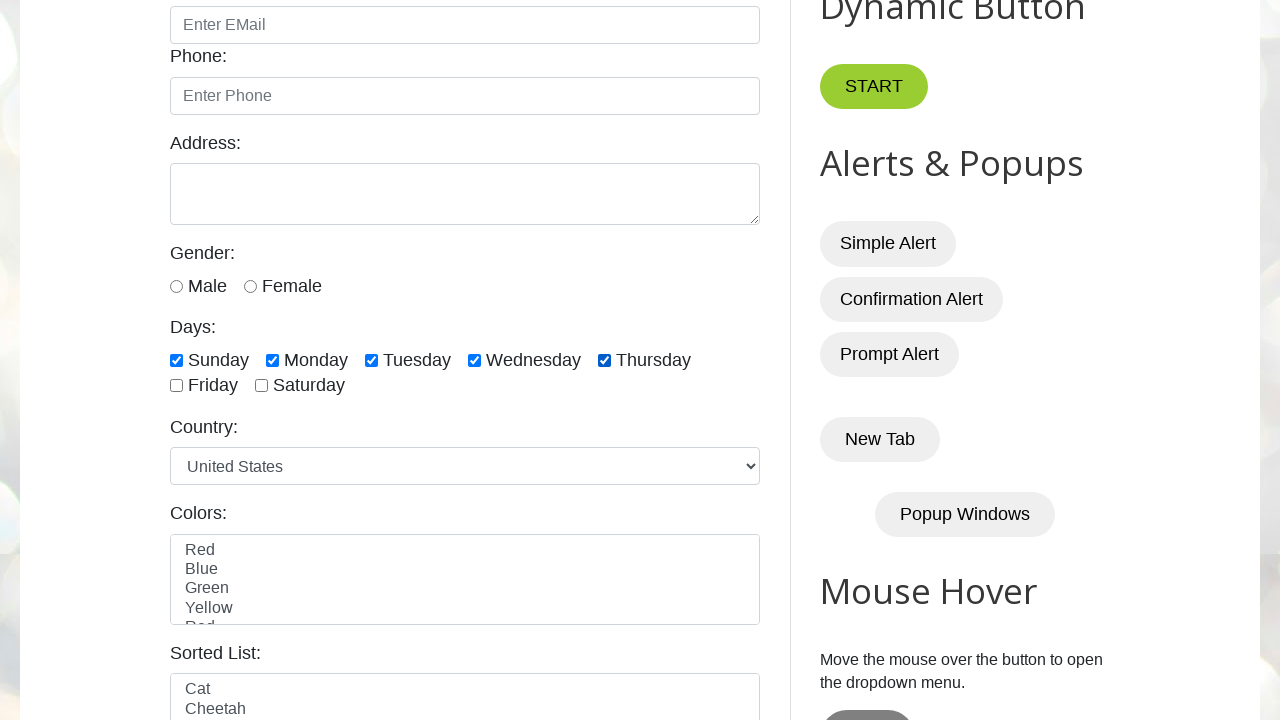

Clicked checkbox 6 of 7 at (176, 386) on xpath=//input[@class='form-check-input' and @type='checkbox'] >> nth=5
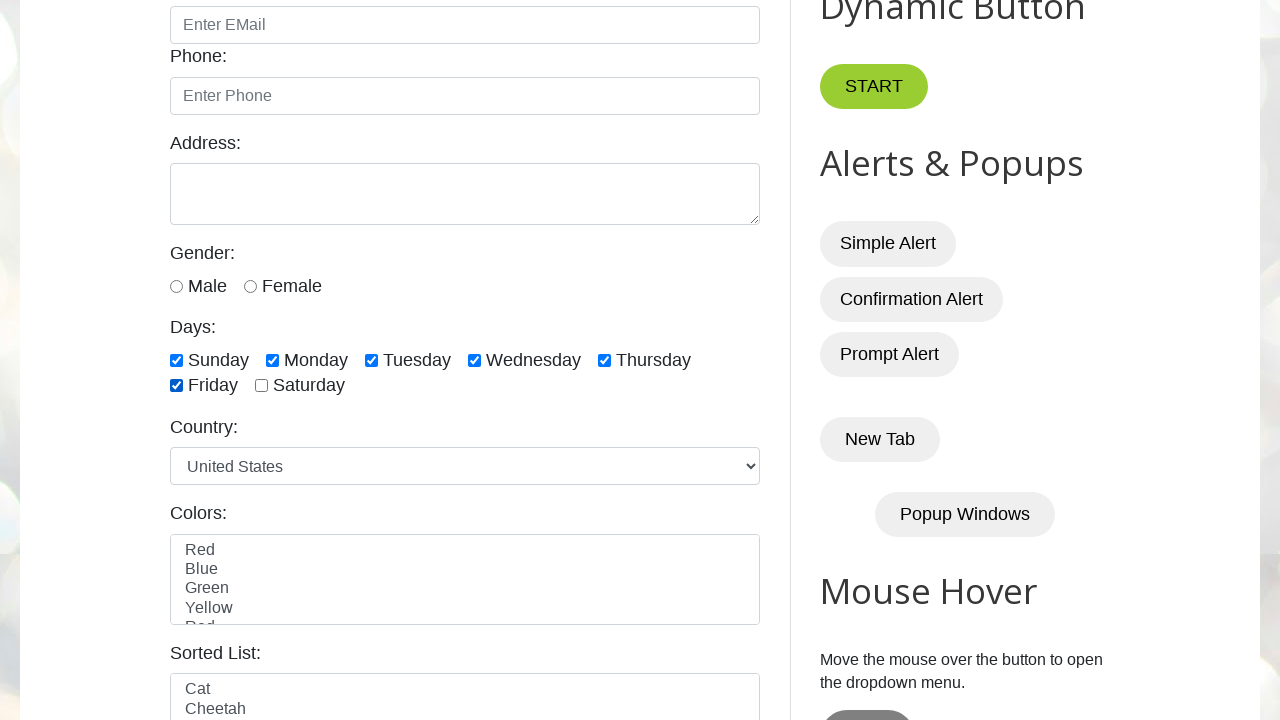

Clicked checkbox 7 of 7 at (262, 386) on xpath=//input[@class='form-check-input' and @type='checkbox'] >> nth=6
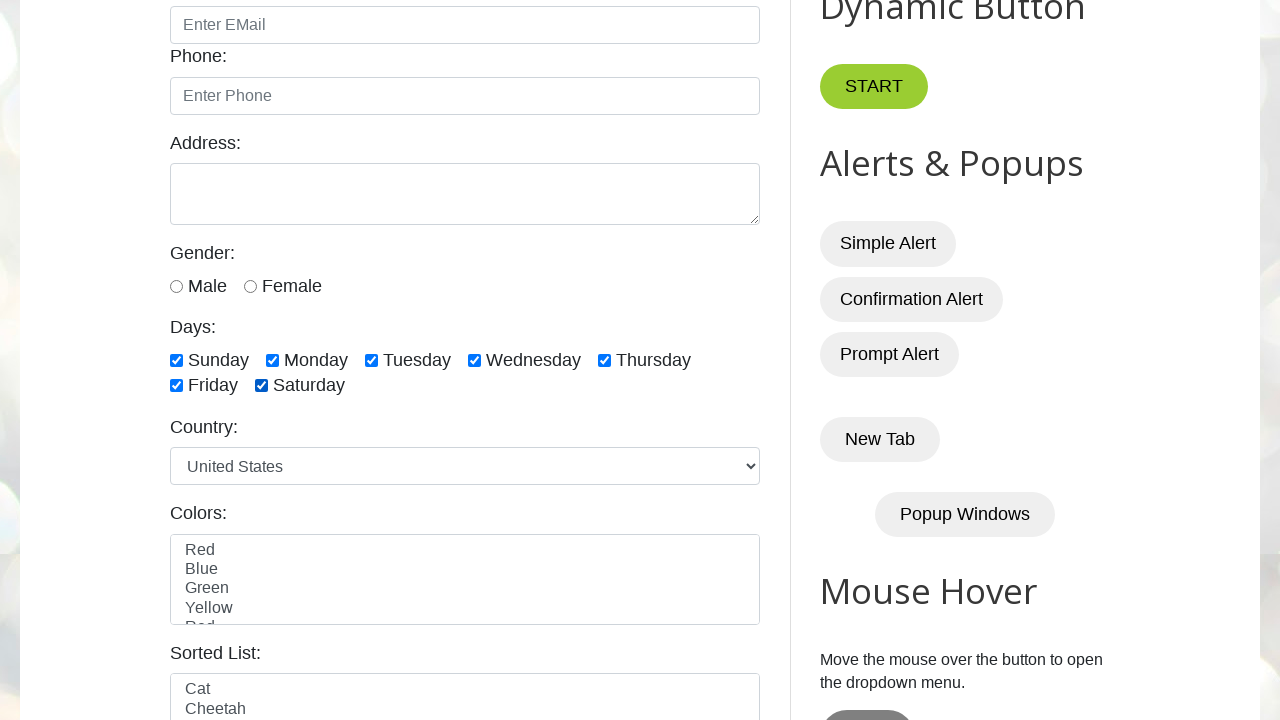

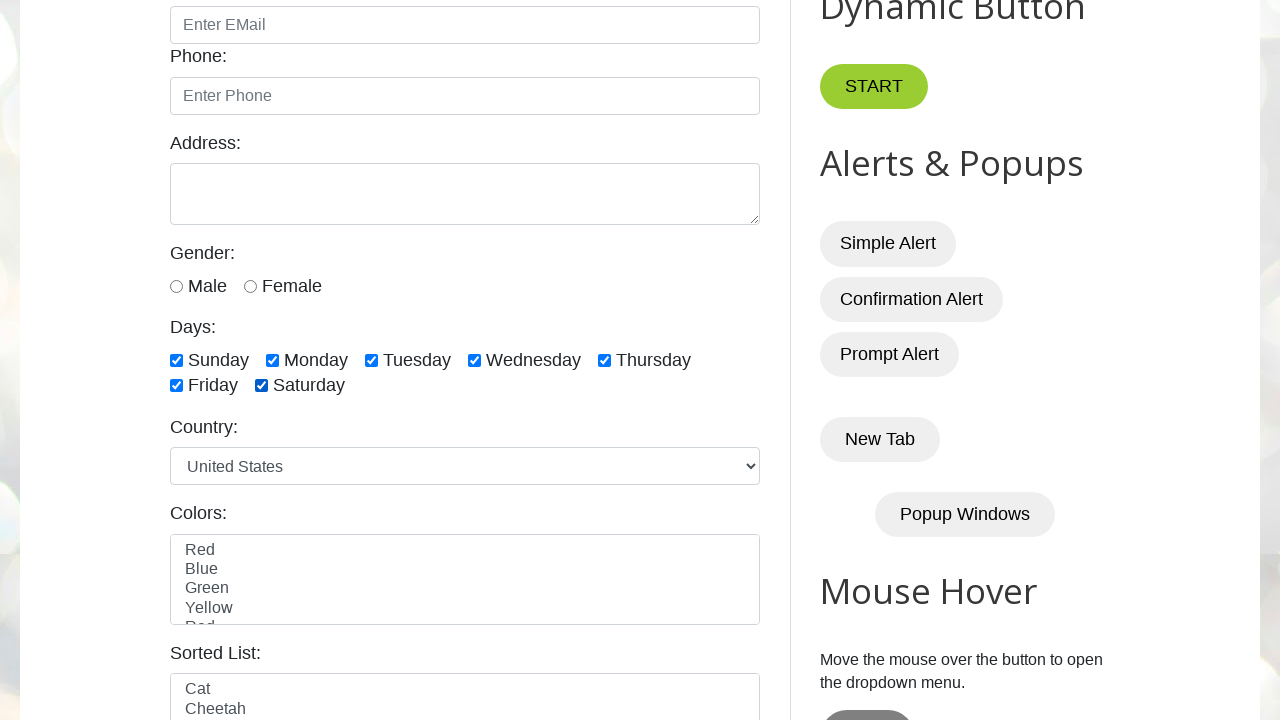